Tests infinite scroll functionality by scrolling to the last paragraph and waiting for new content to load

Starting URL: https://bonigarcia.dev/selenium-webdriver-java/infinite-scroll.html

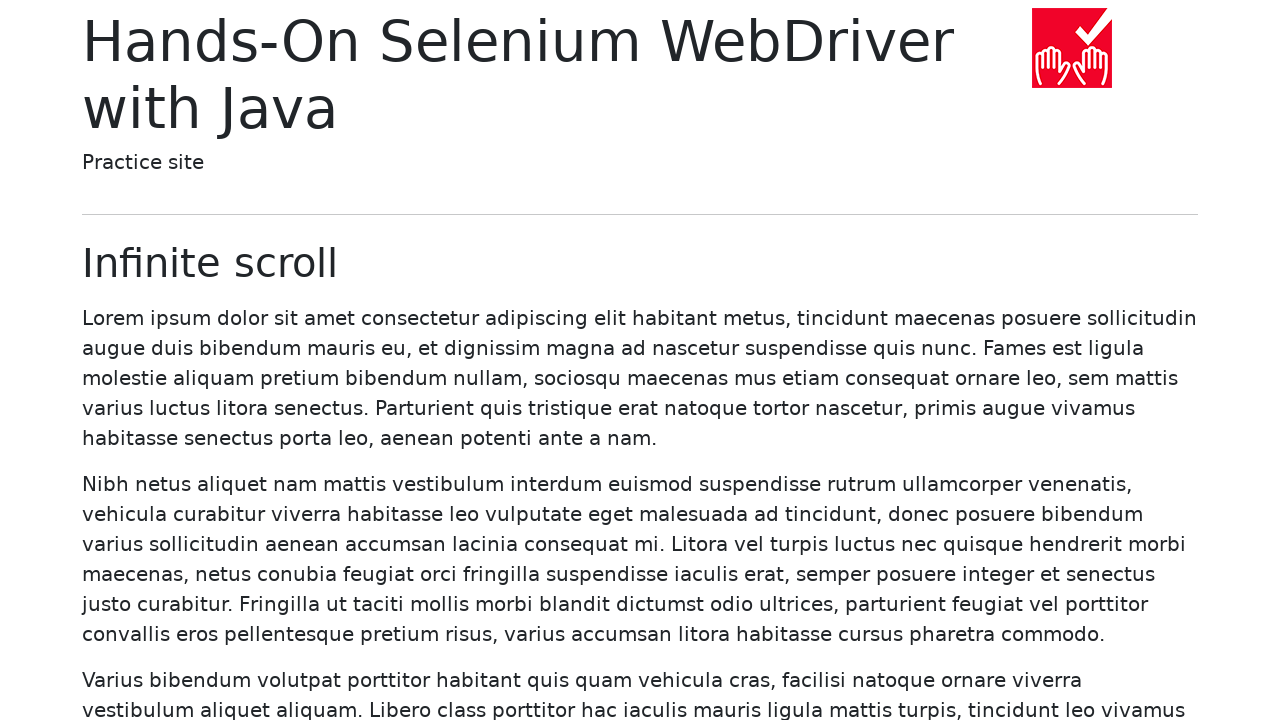

Waited for initial paragraphs to load
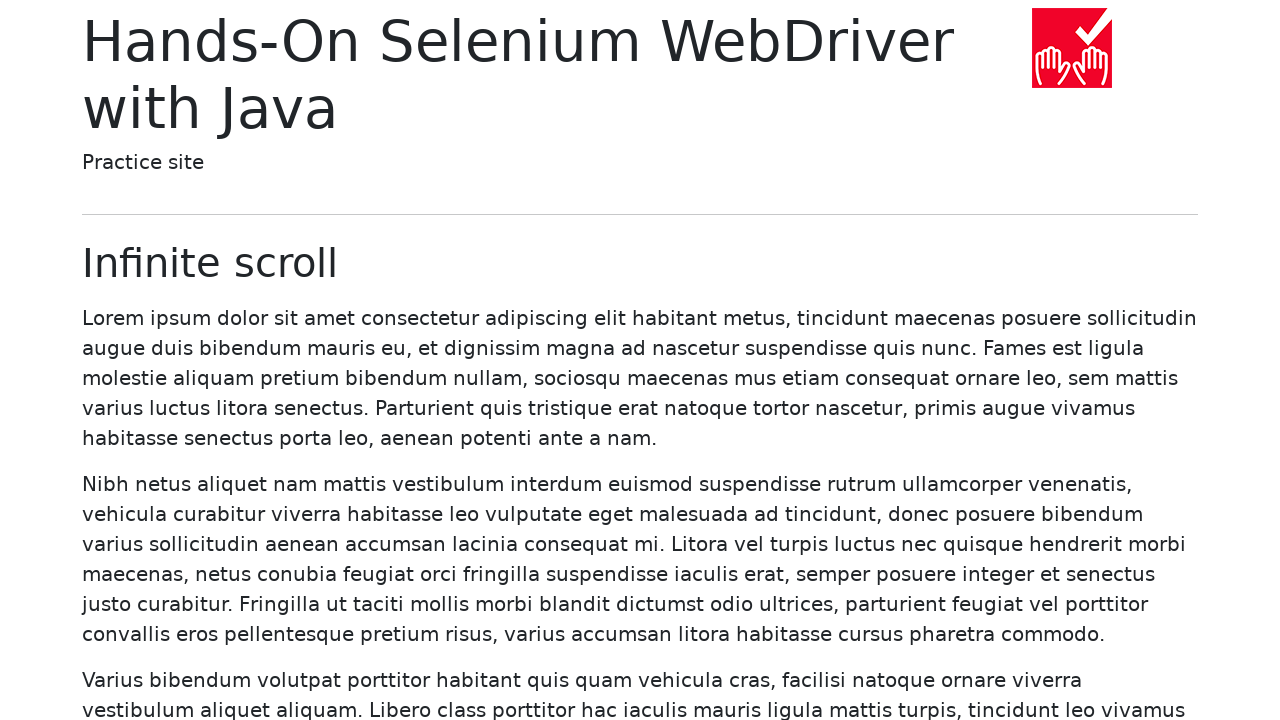

Got initial paragraph count: 20
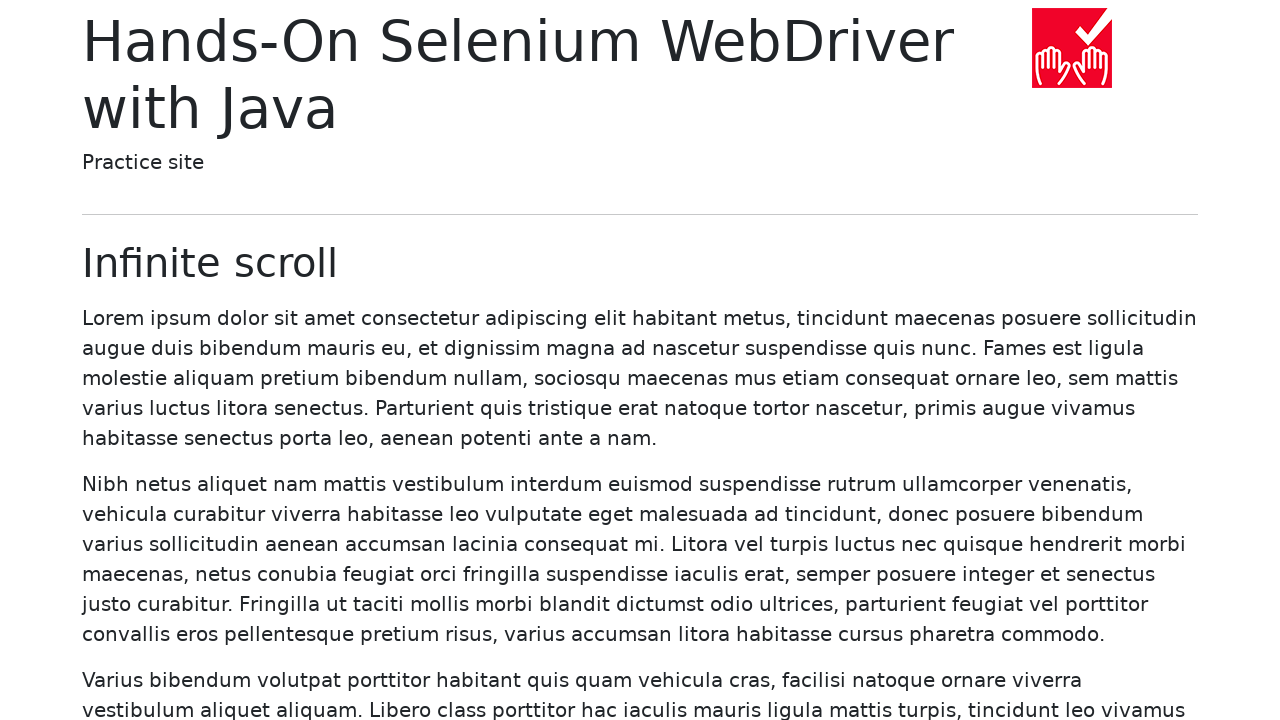

Located the last paragraph (paragraph 20)
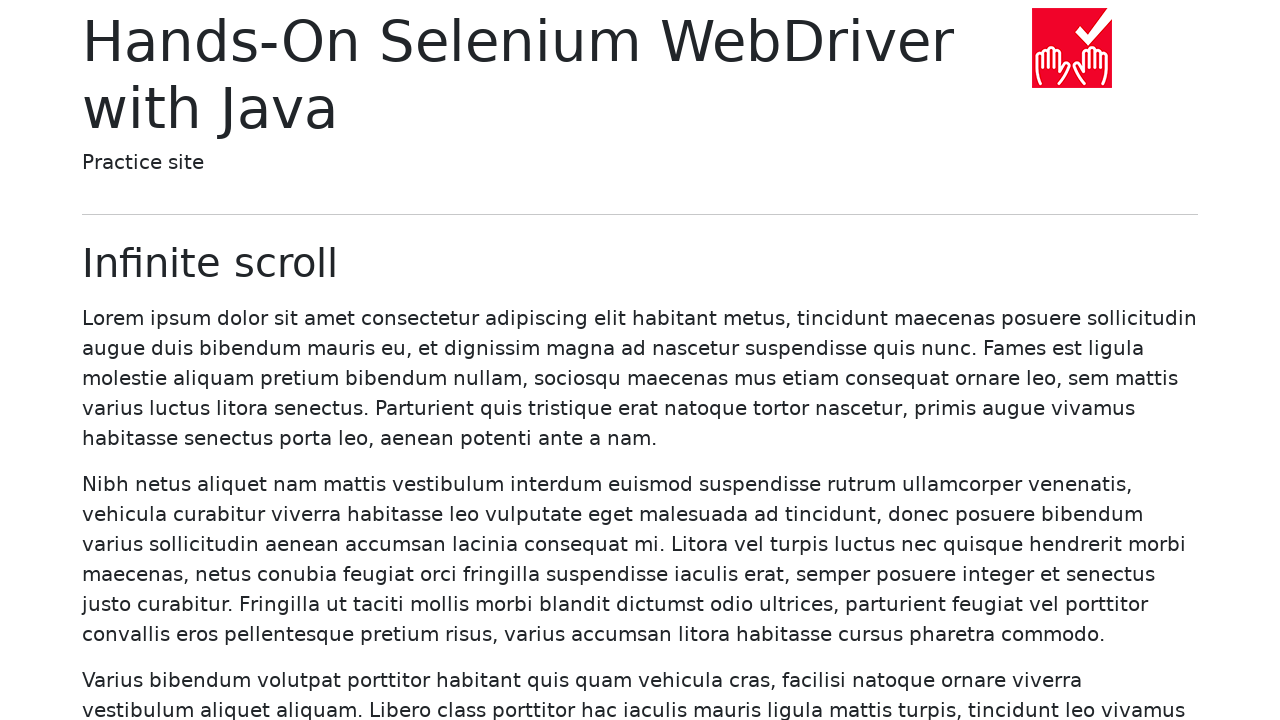

Scrolled to the last paragraph
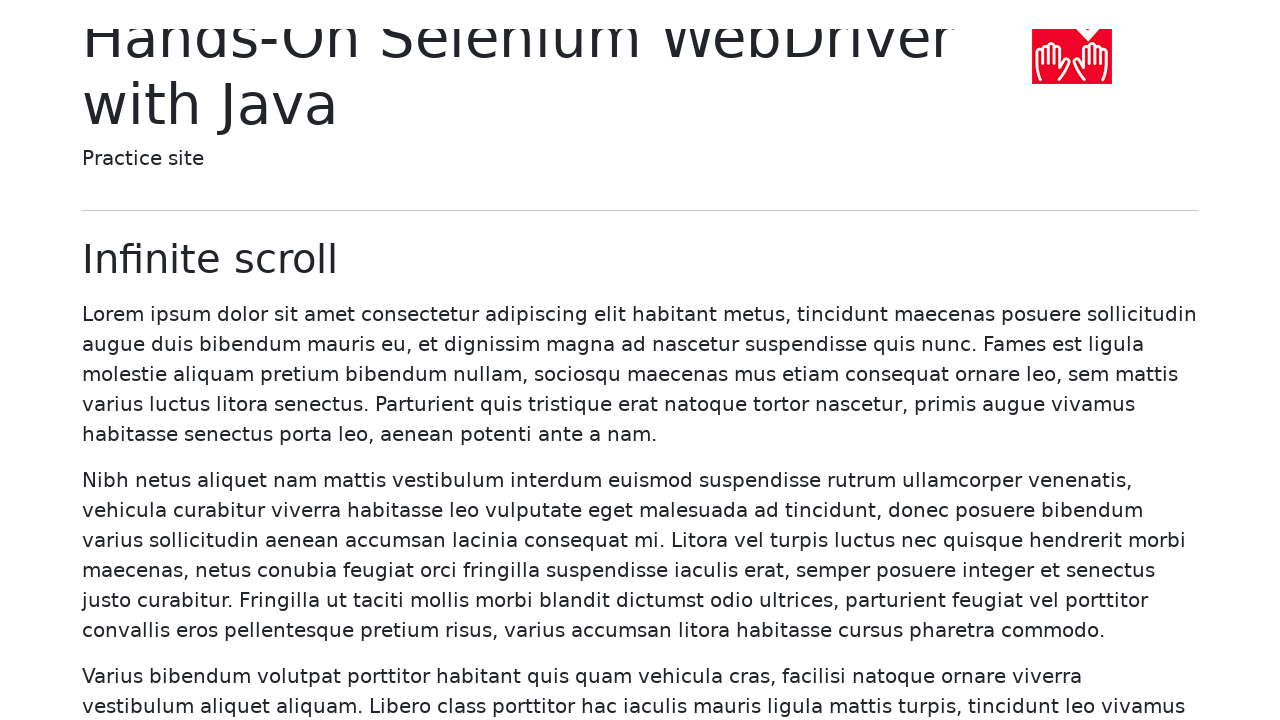

Waited for new paragraphs to load (more than 20)
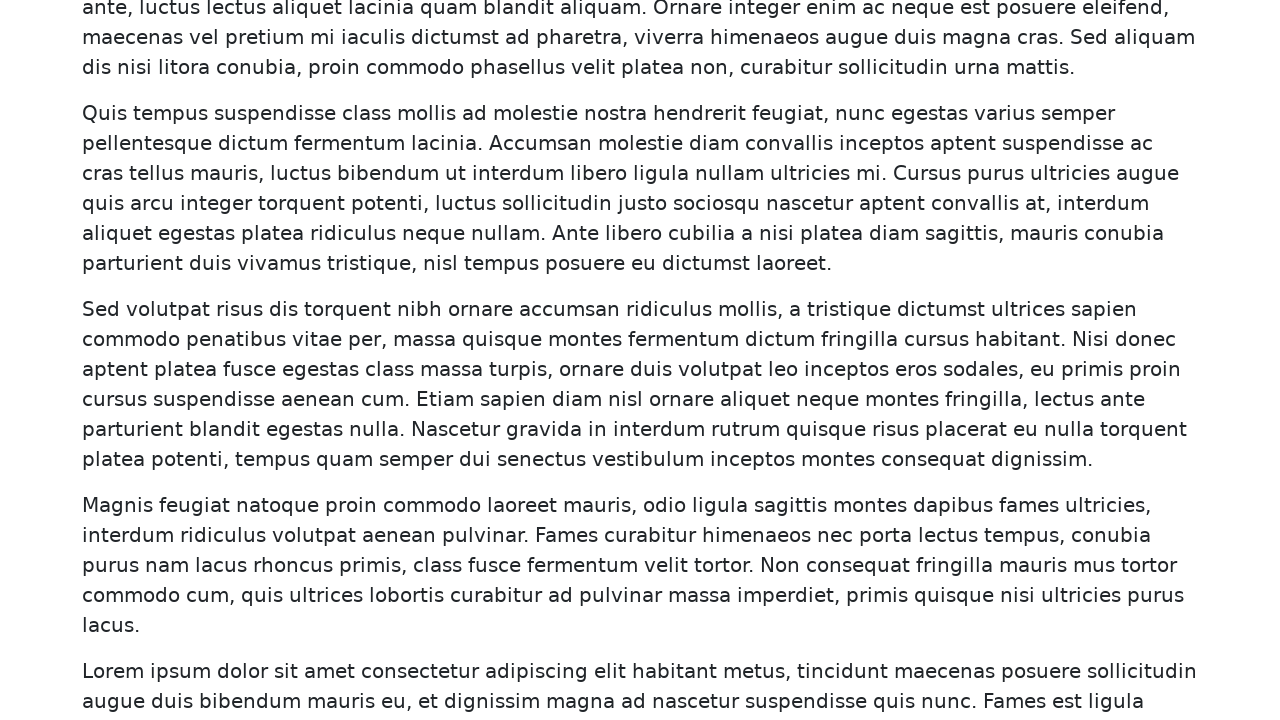

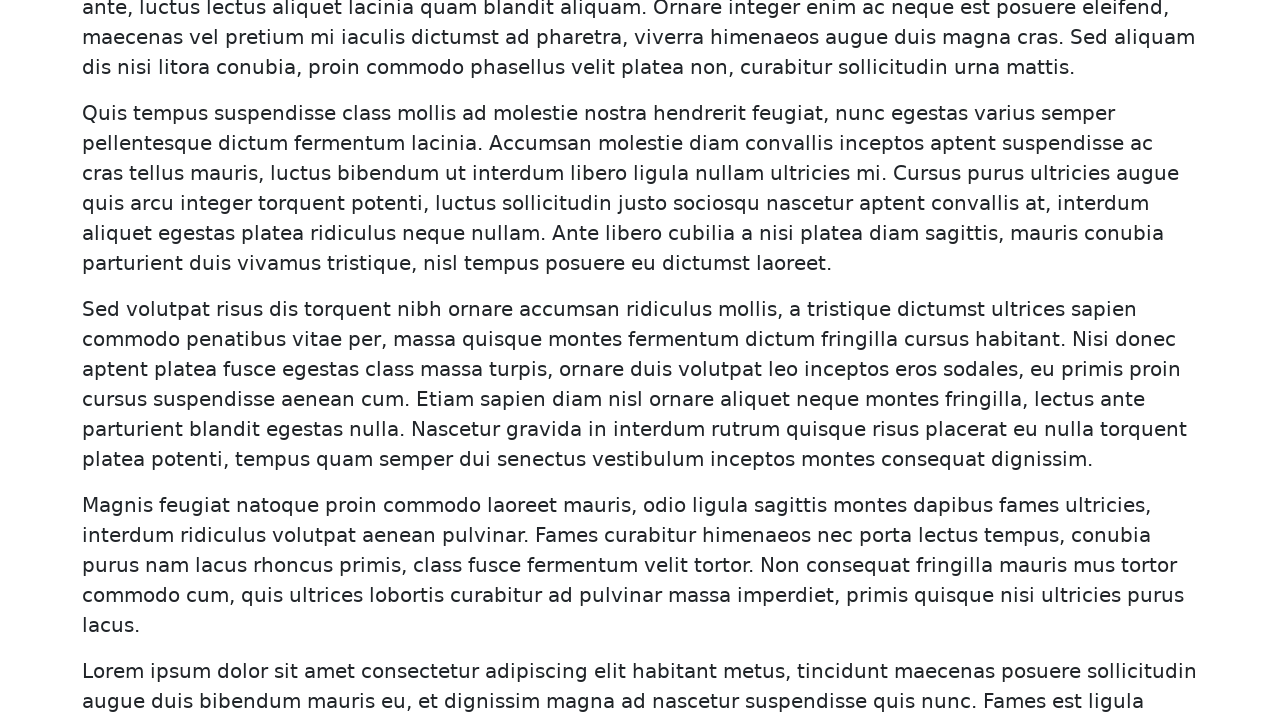